Tests a form that requires reading two numbers from the page, calculating their sum, selecting the result from a dropdown, and submitting the form

Starting URL: http://suninjuly.github.io/selects1.html

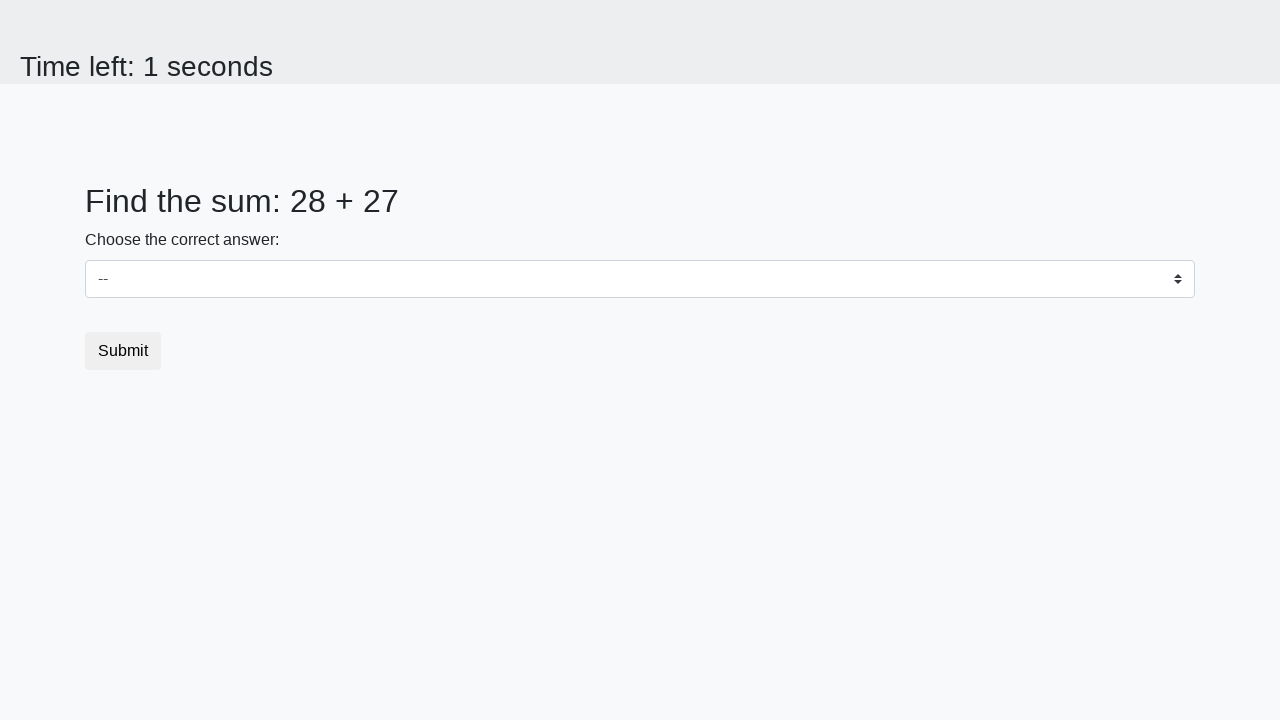

Read first number from #num1 element
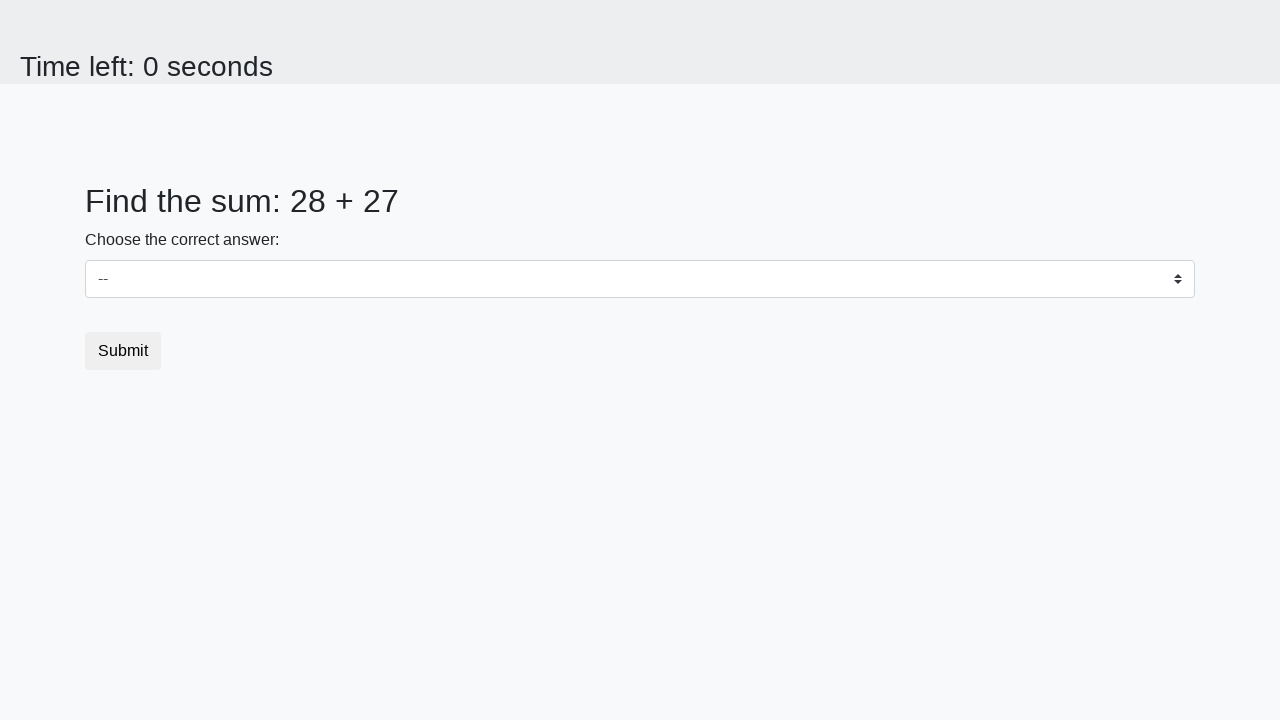

Read second number from #num2 element
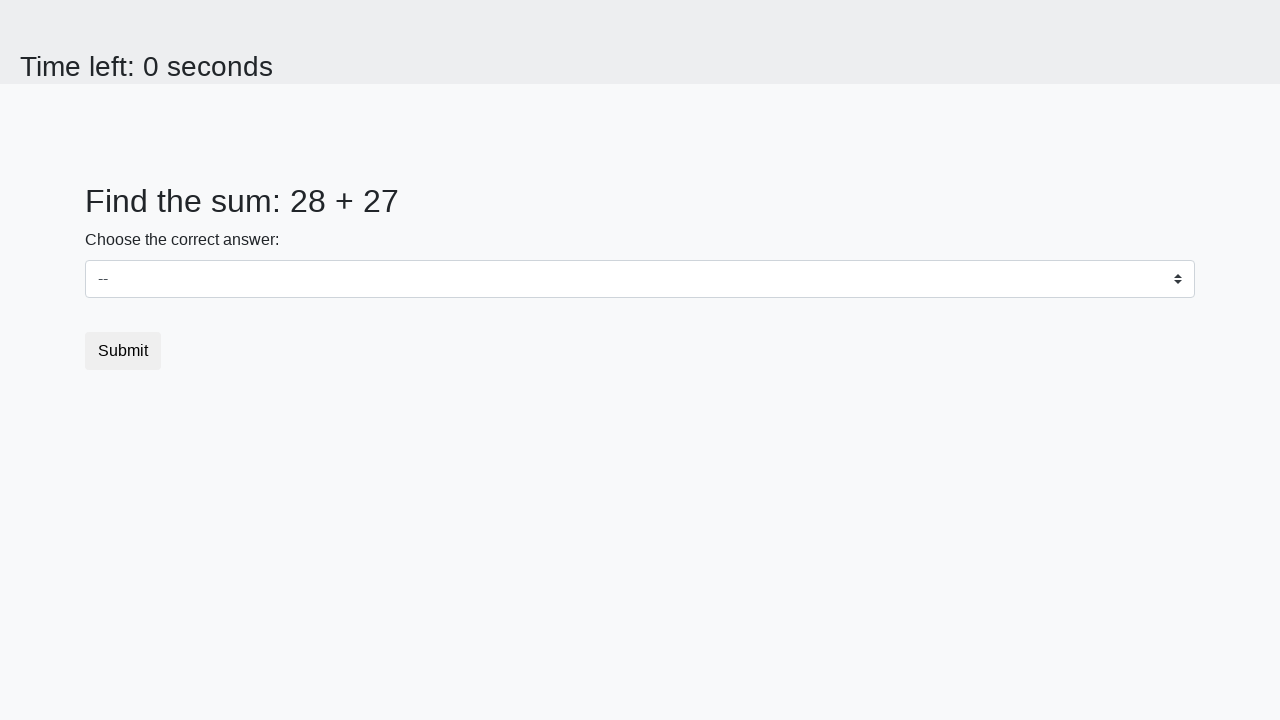

Calculated sum: 28 + 27 = 55
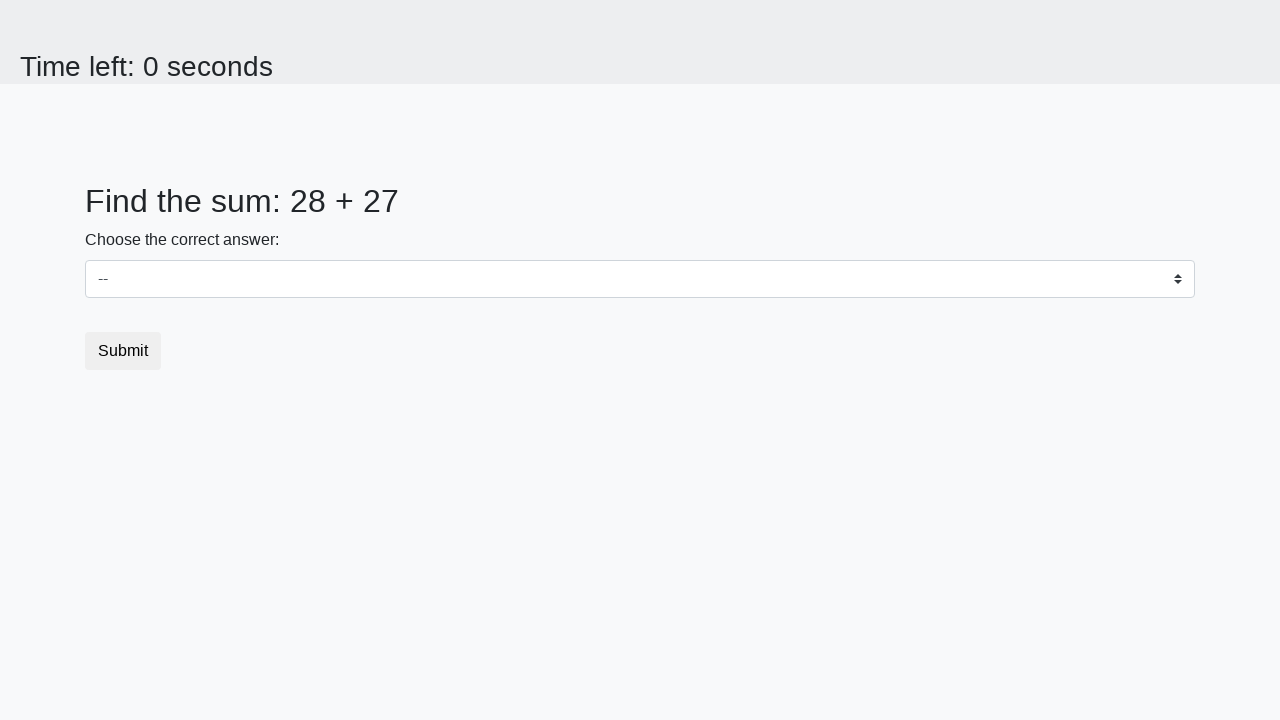

Selected sum value '55' from dropdown on select
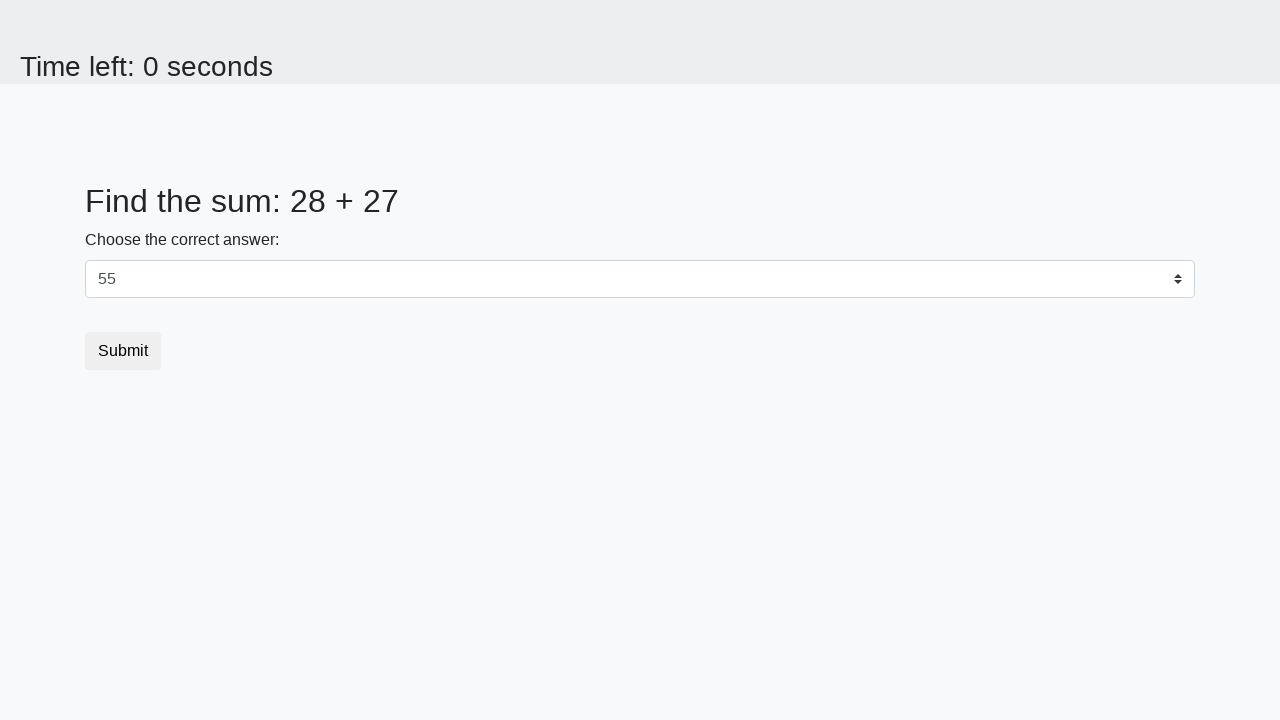

Clicked submit button to complete form at (123, 351) on button.btn
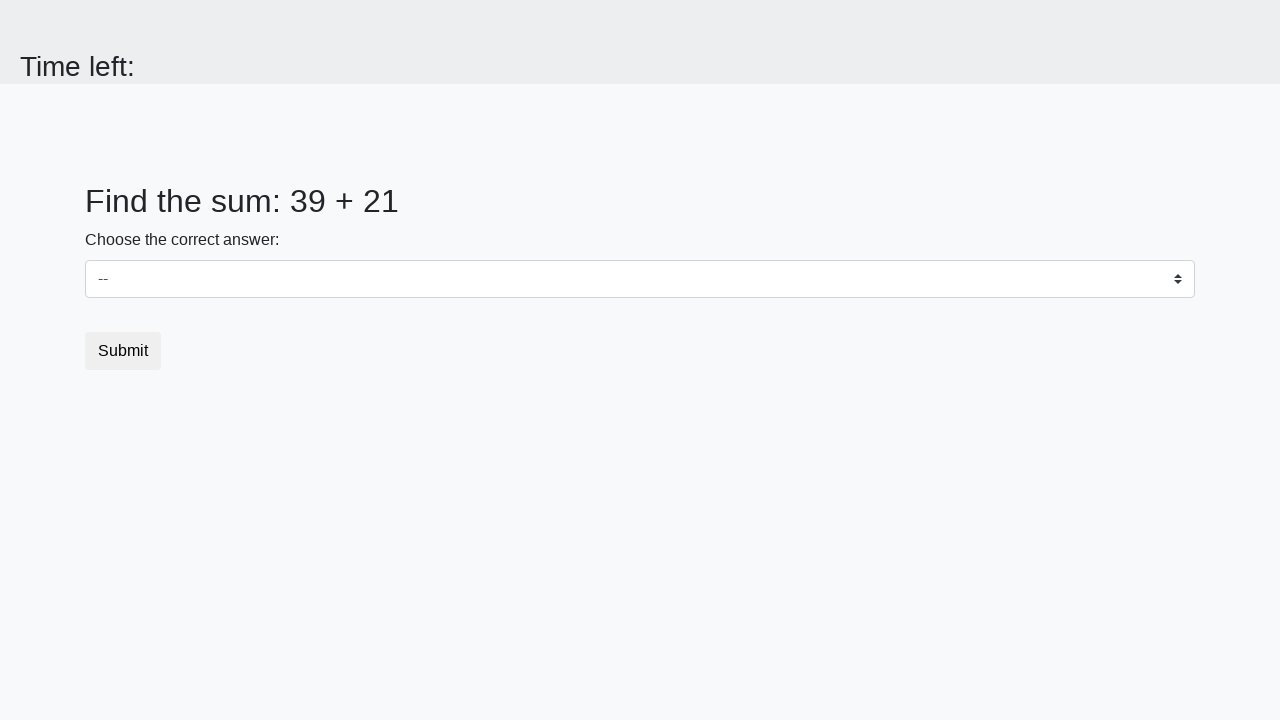

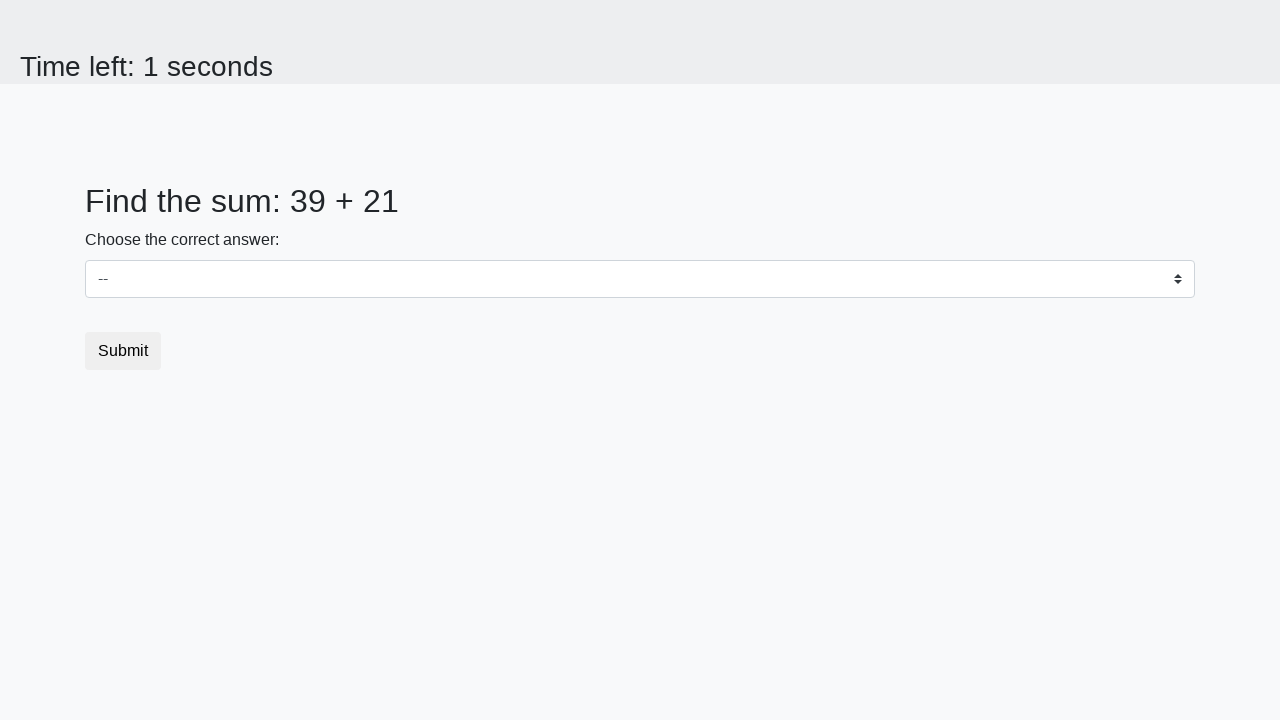